Tests various mouse interaction events including click, double-click, right-click and hover on different elements on a training page

Starting URL: https://training-support.net/webelements/mouse-events

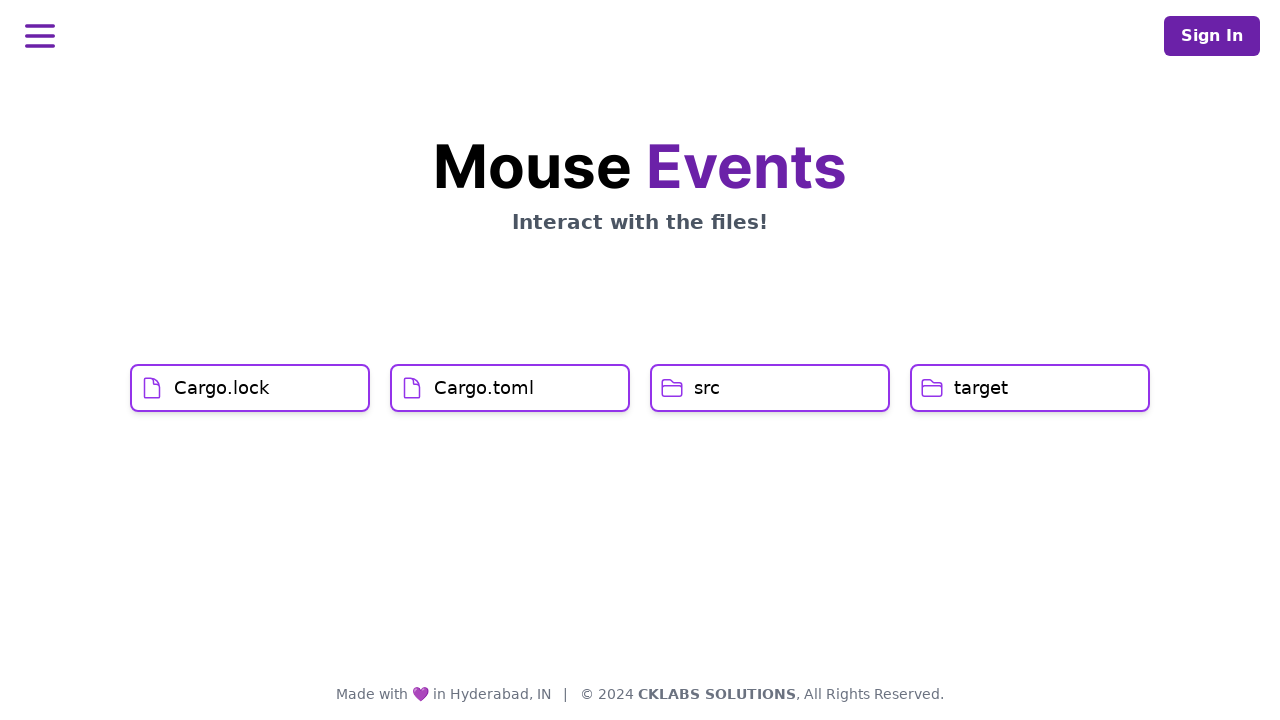

Clicked on Cargo.lock element at (222, 388) on xpath=//h1[text()='Cargo.lock']
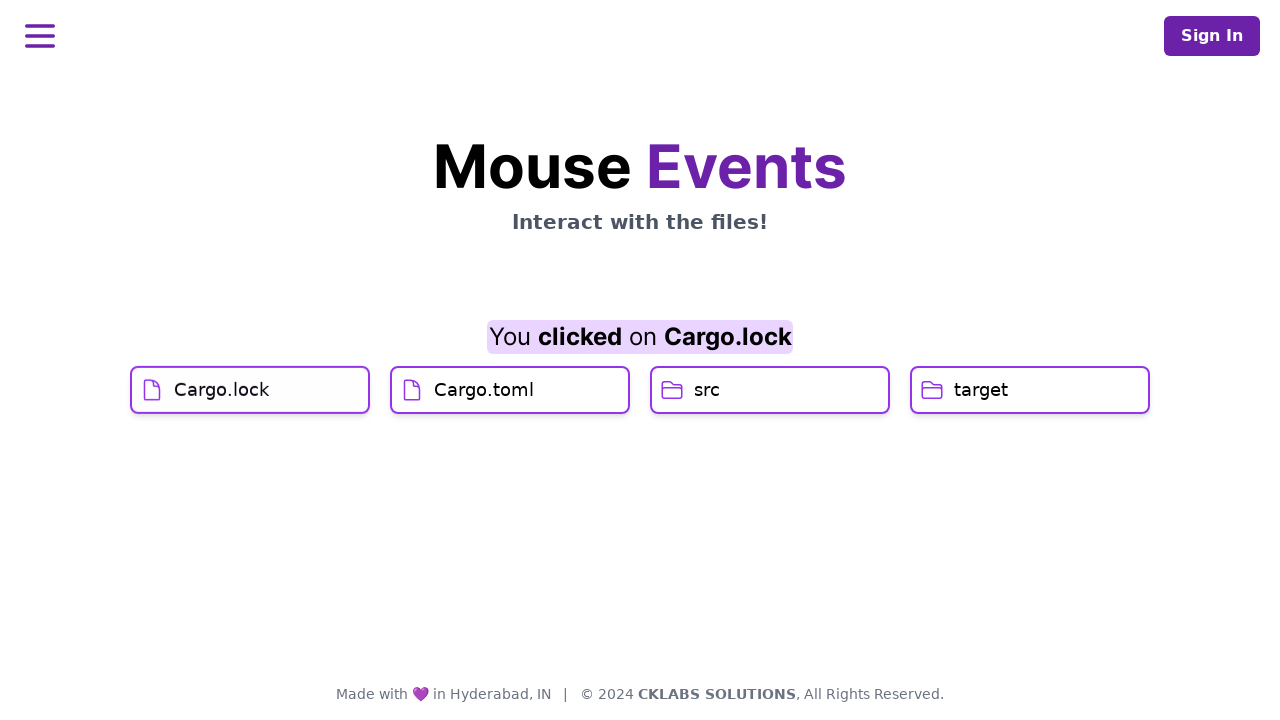

Hovered over Cargo.toml element at (484, 420) on xpath=//h1[text()='Cargo.toml']
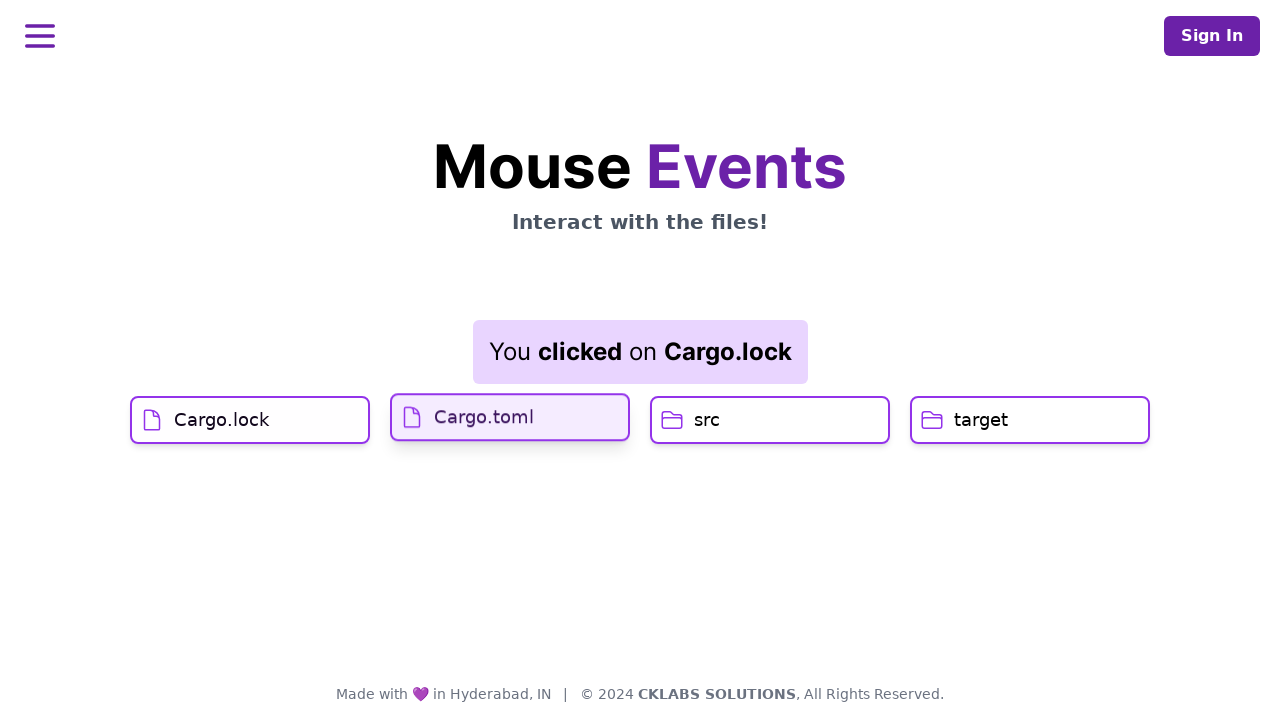

Clicked on Cargo.toml element at (484, 416) on xpath=//h1[text()='Cargo.toml']
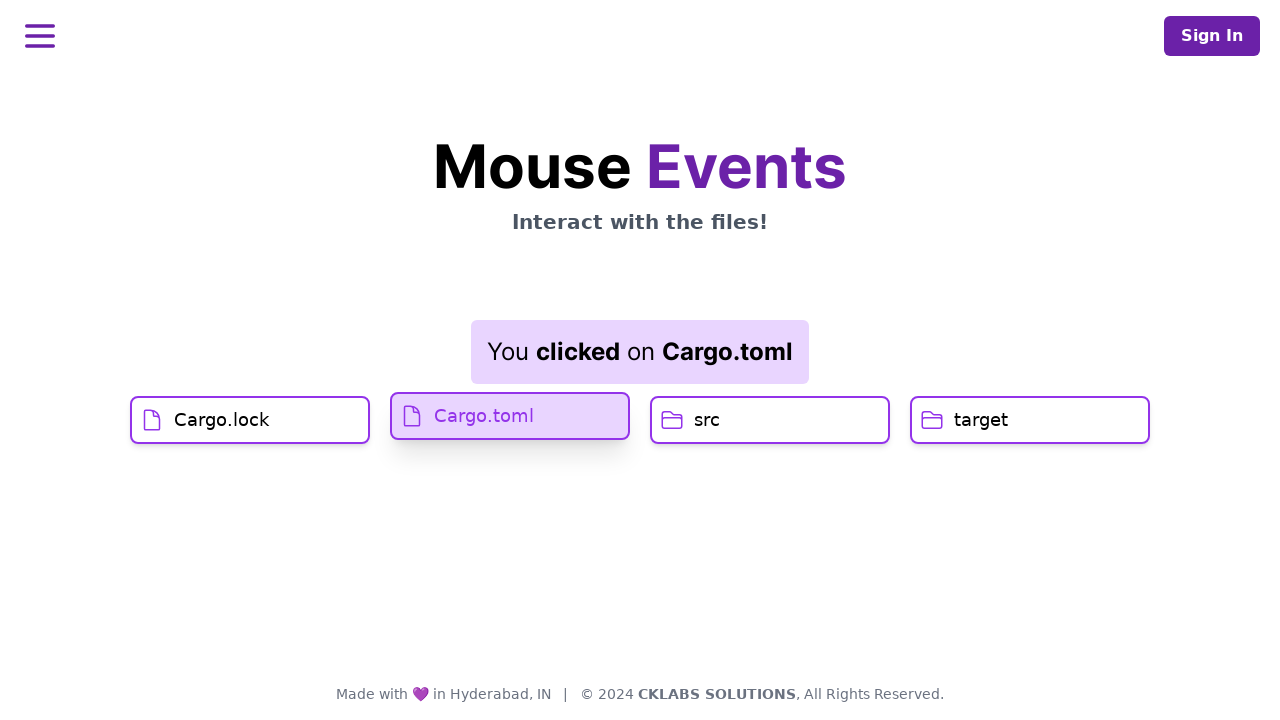

Double-clicked on src element at (707, 420) on xpath=//h1[text()='src']
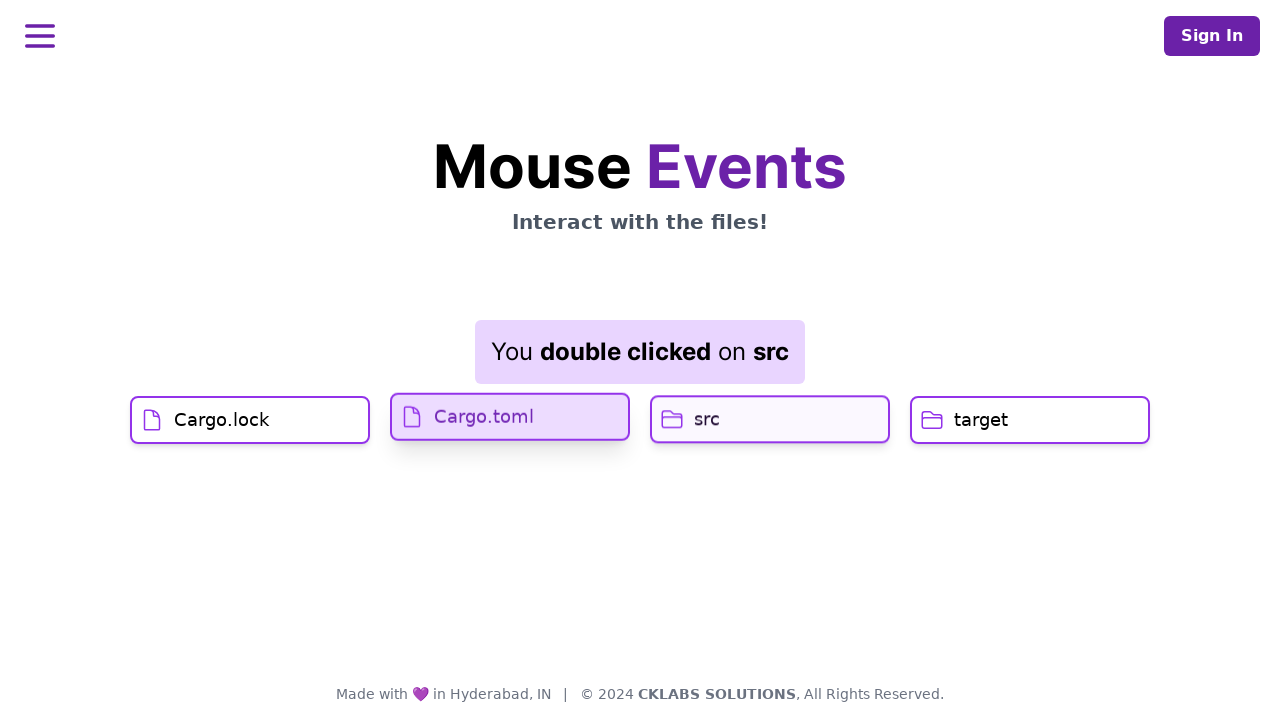

Right-clicked on target element to open context menu at (981, 420) on //h1[text()='target']
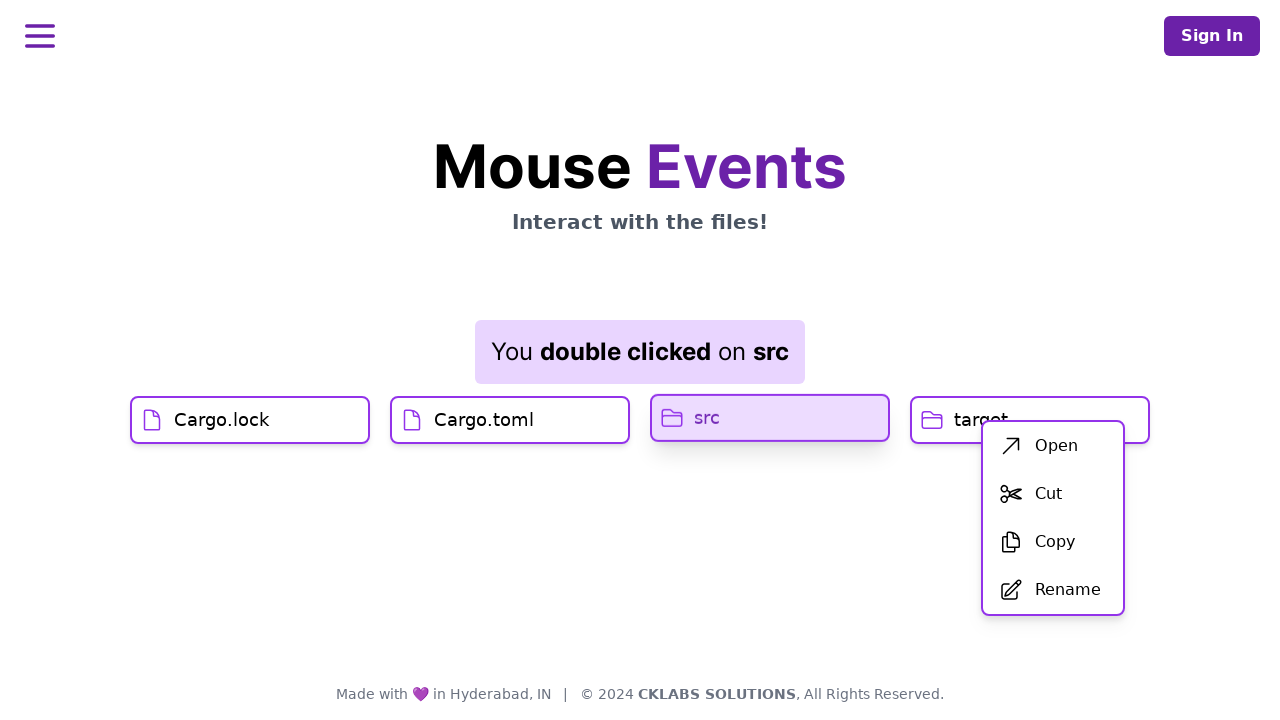

Clicked on first option in context menu at (1053, 446) on xpath=//div[@id='menu']/div/ul/li[1]
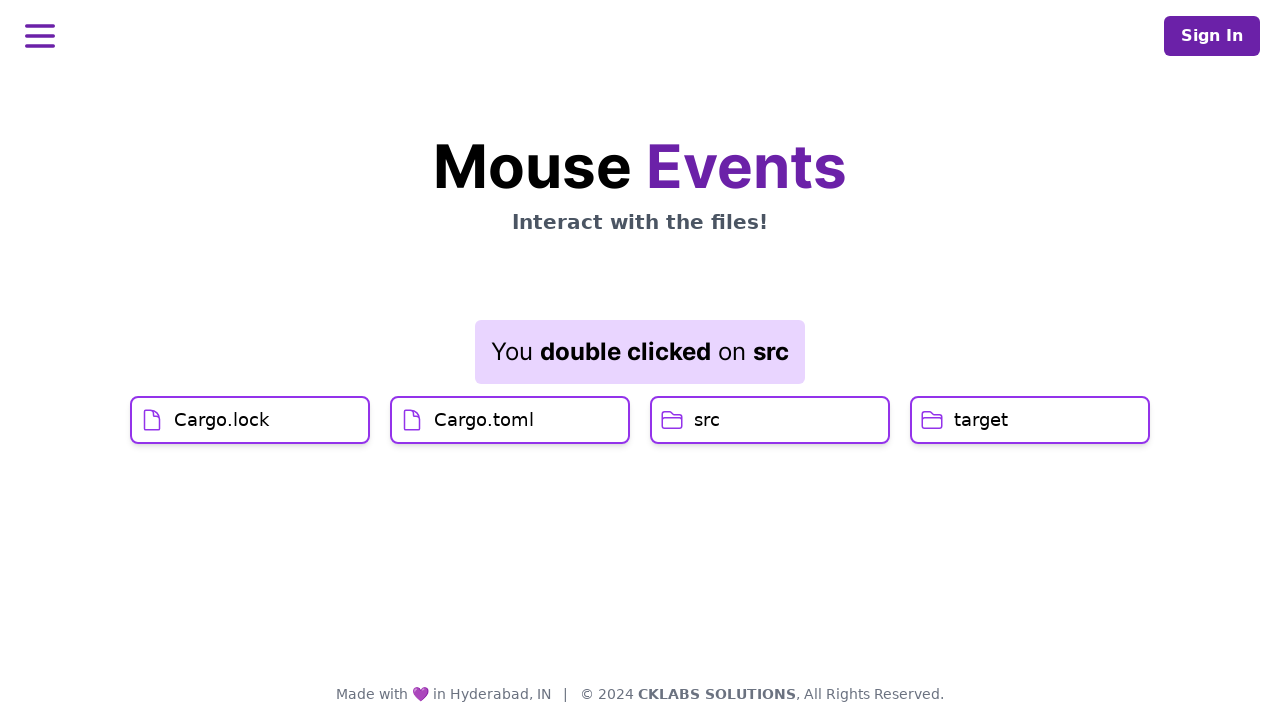

Result element became visible
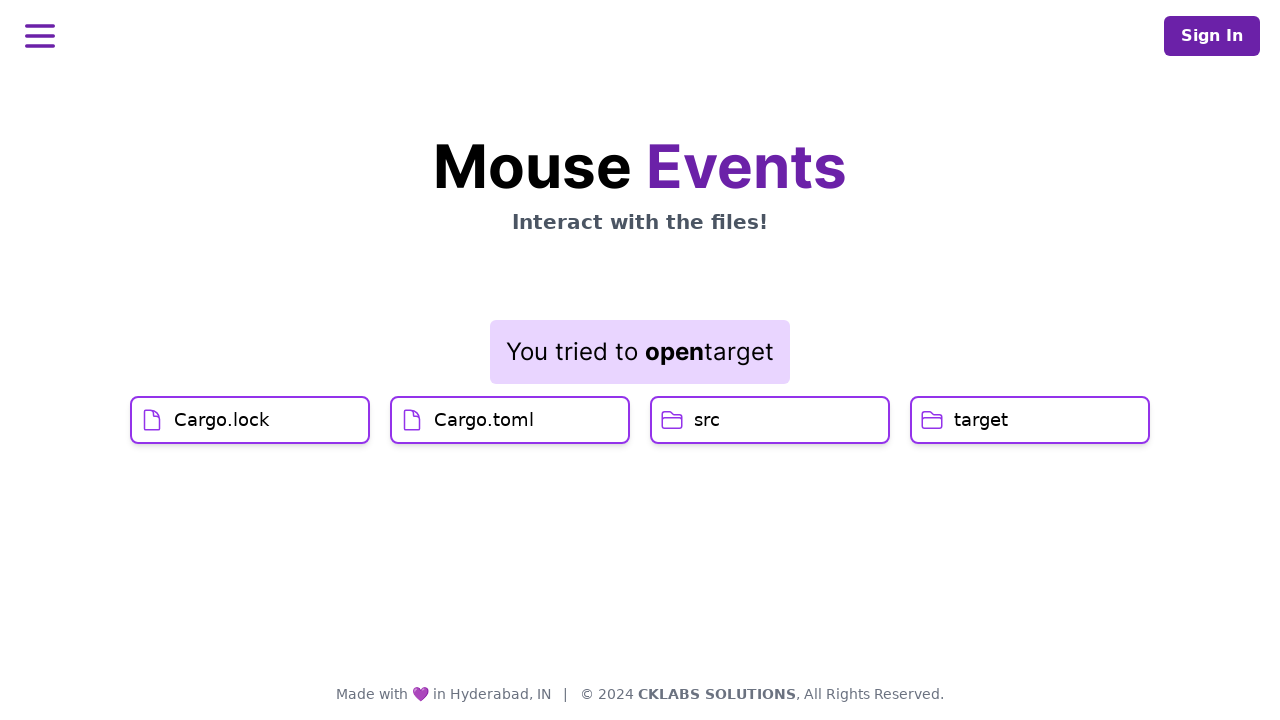

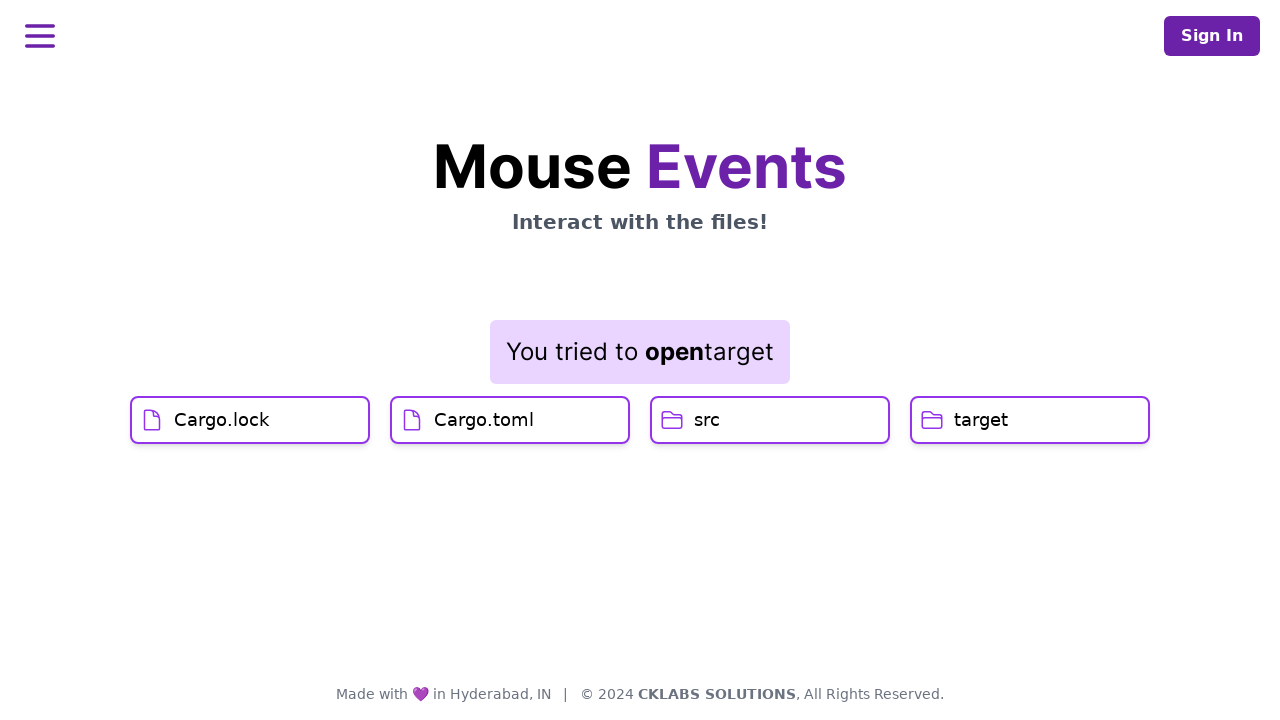